Tests drag and drop functionality on the jQuery UI droppable demo page by switching to the iframe containing the draggable element and performing drag and drop operations.

Starting URL: https://jqueryui.com/droppable/

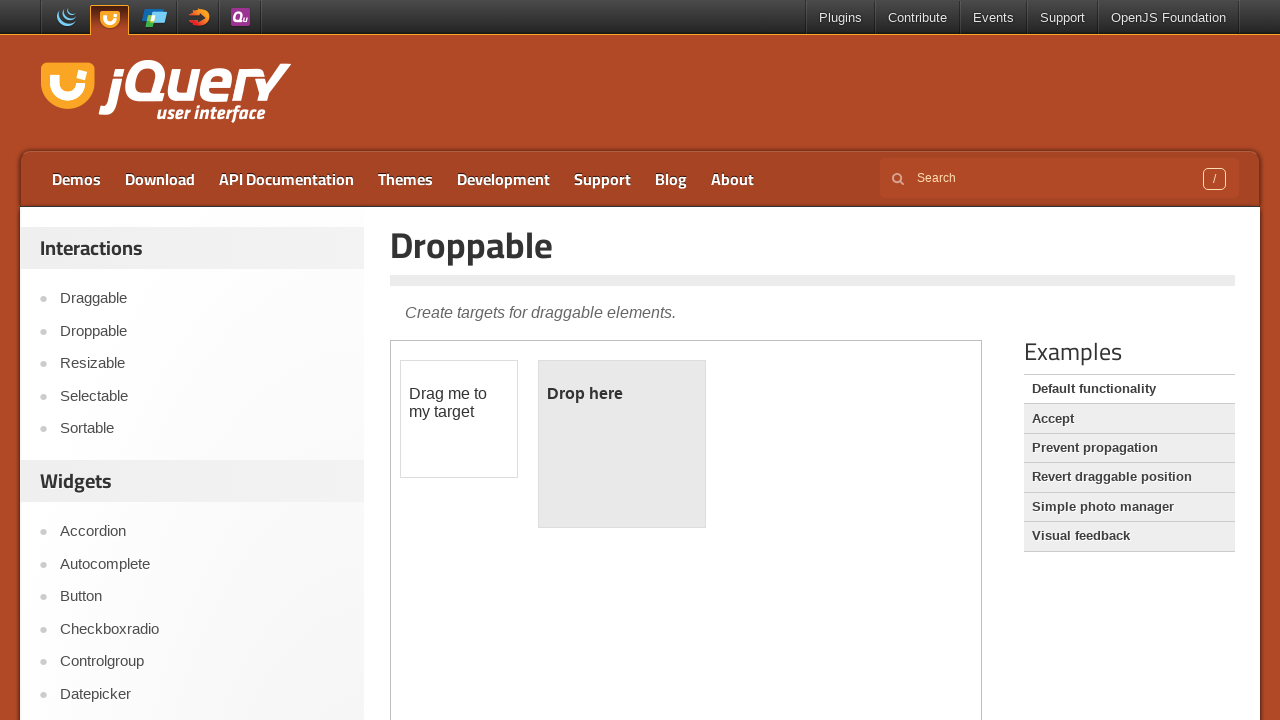

Navigated to jQuery UI droppable demo page
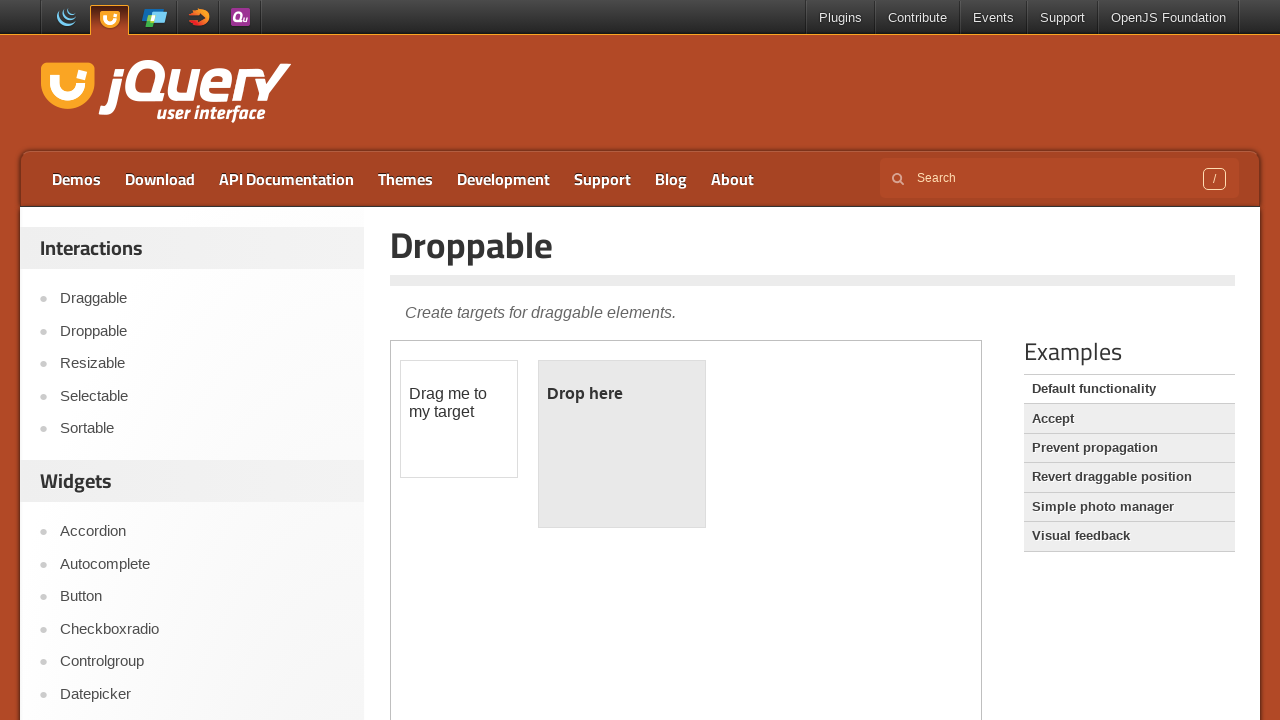

Located iframe containing drag and drop demo
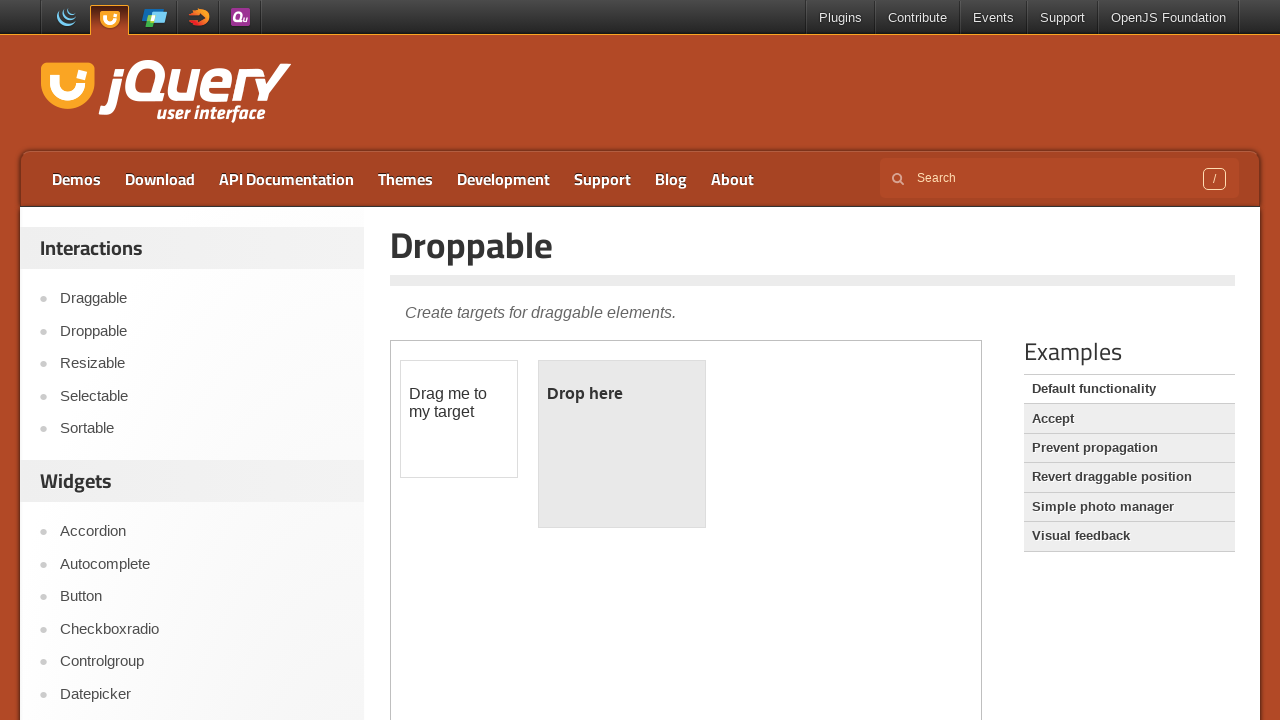

Located draggable element within iframe
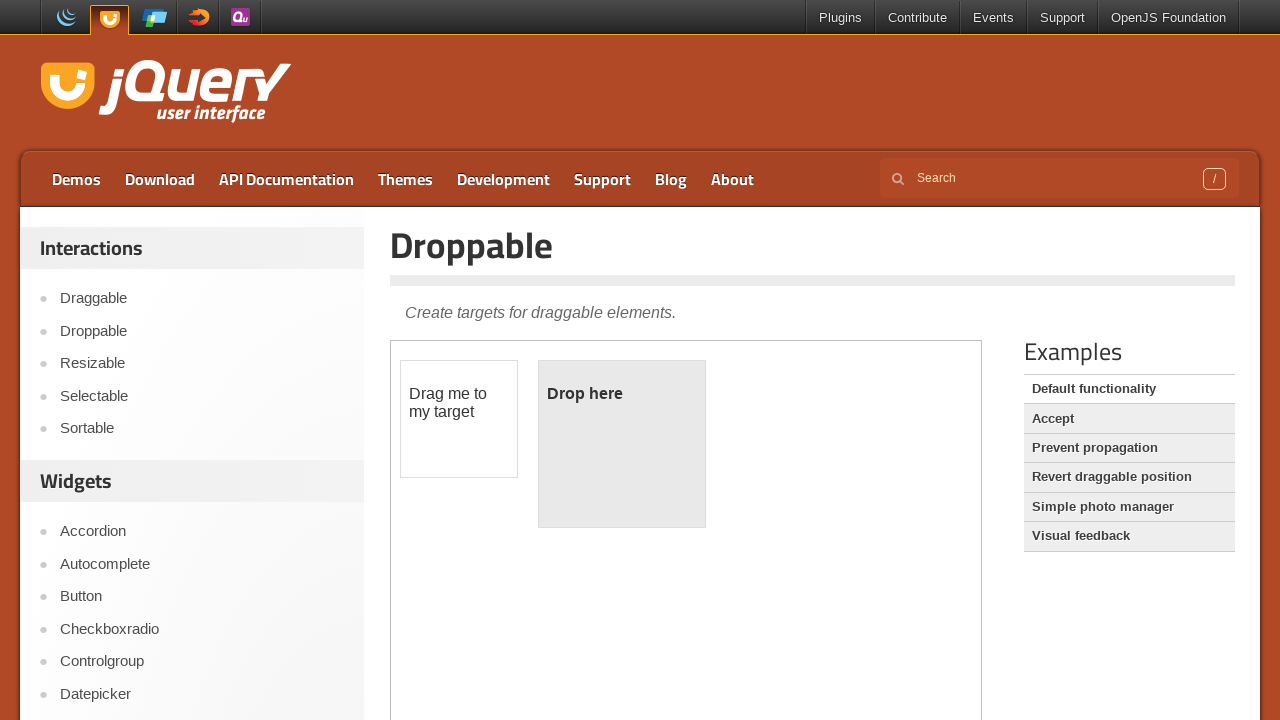

Located droppable element within iframe
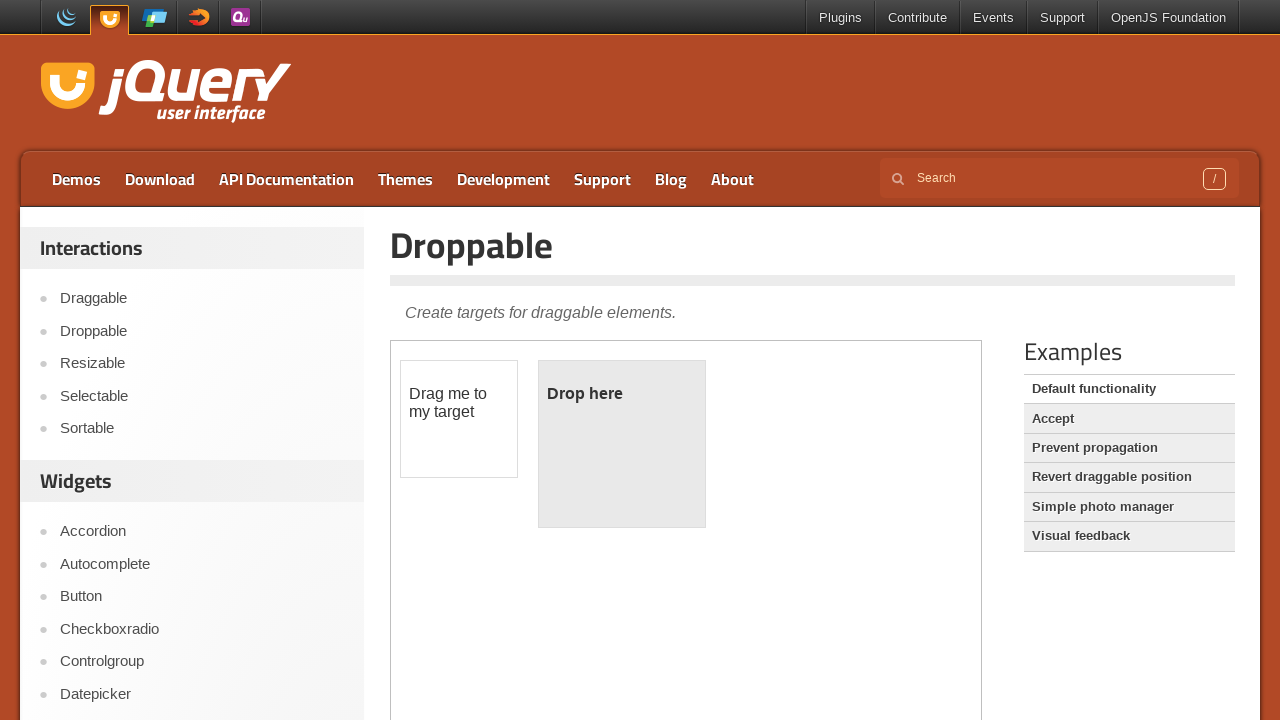

Performed drag and drop of draggable element to droppable area at (622, 444)
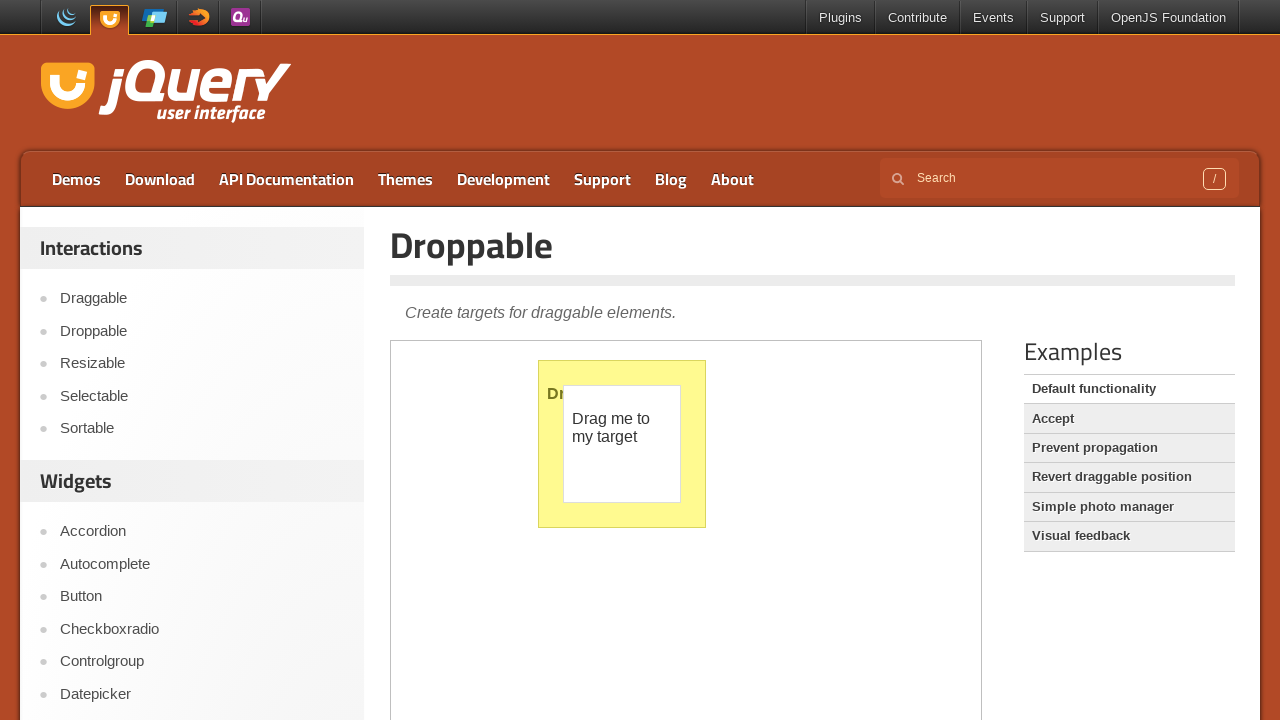

Retrieved bounding box of draggable element
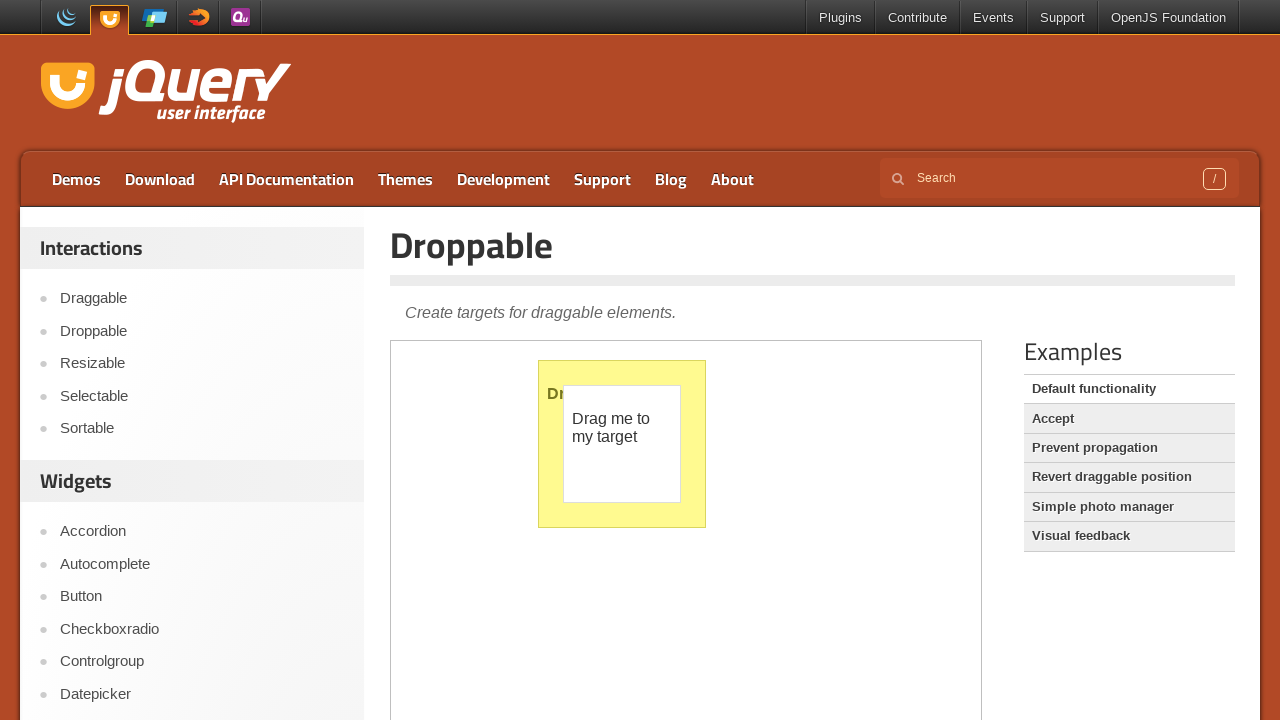

Moved mouse to center of draggable element at (622, 444)
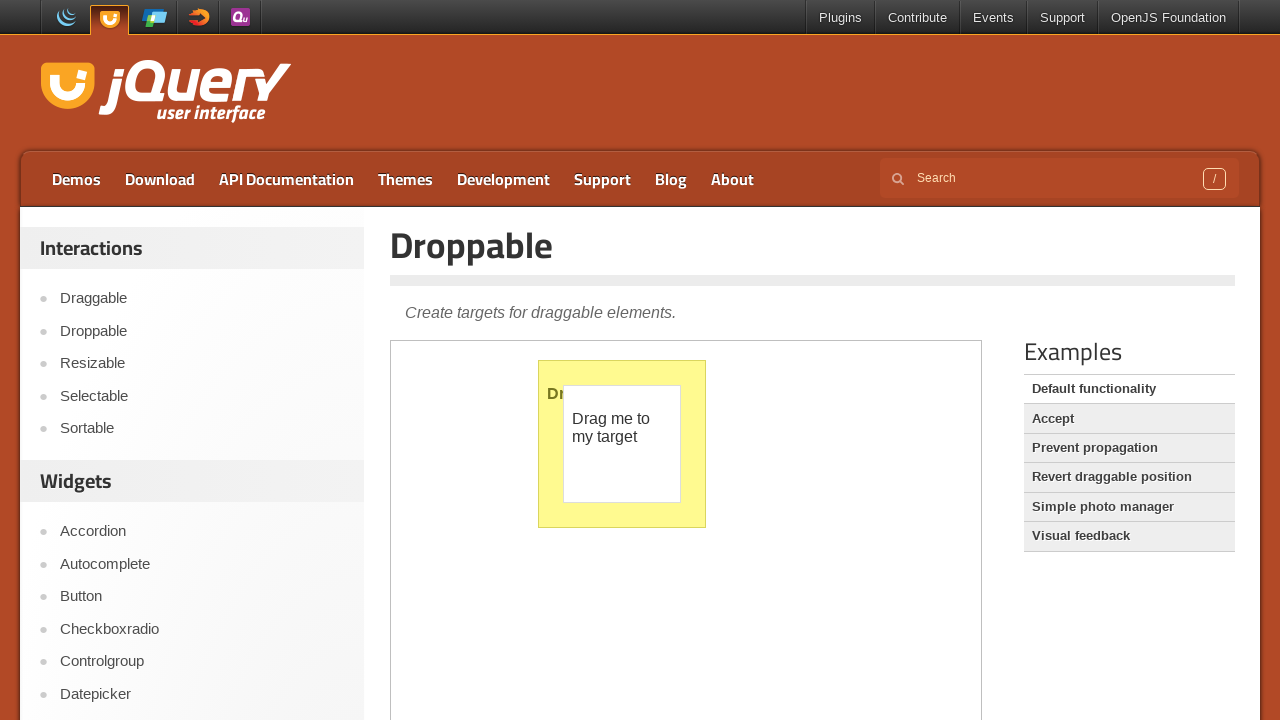

Pressed mouse button down to initiate drag at (622, 444)
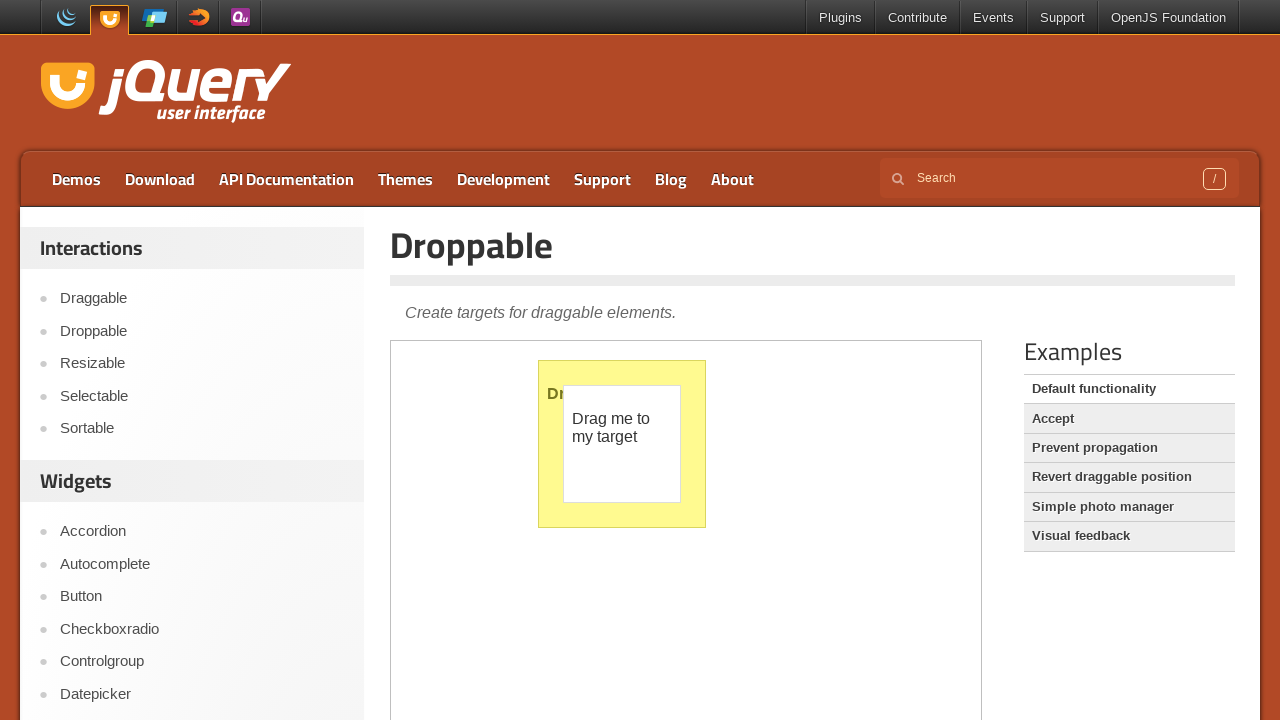

Moved mouse to target location with offset (100, 60) at (722, 504)
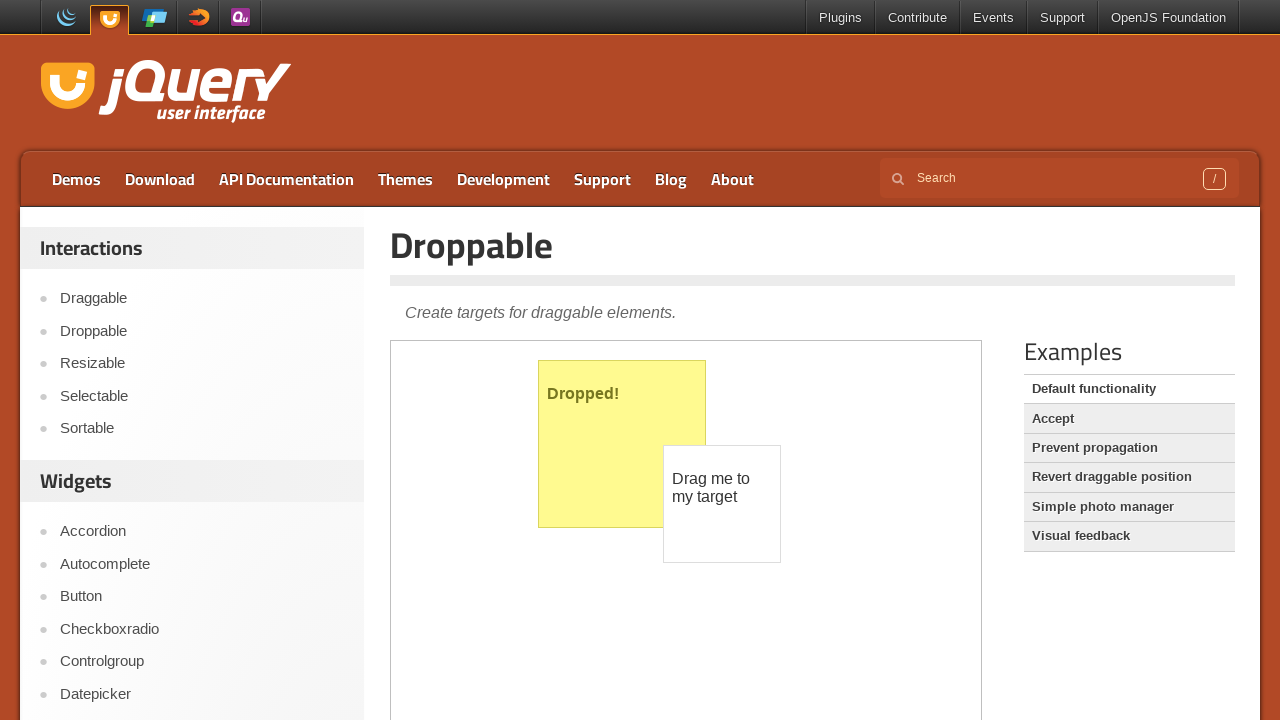

Released mouse button to complete drag operation at (722, 504)
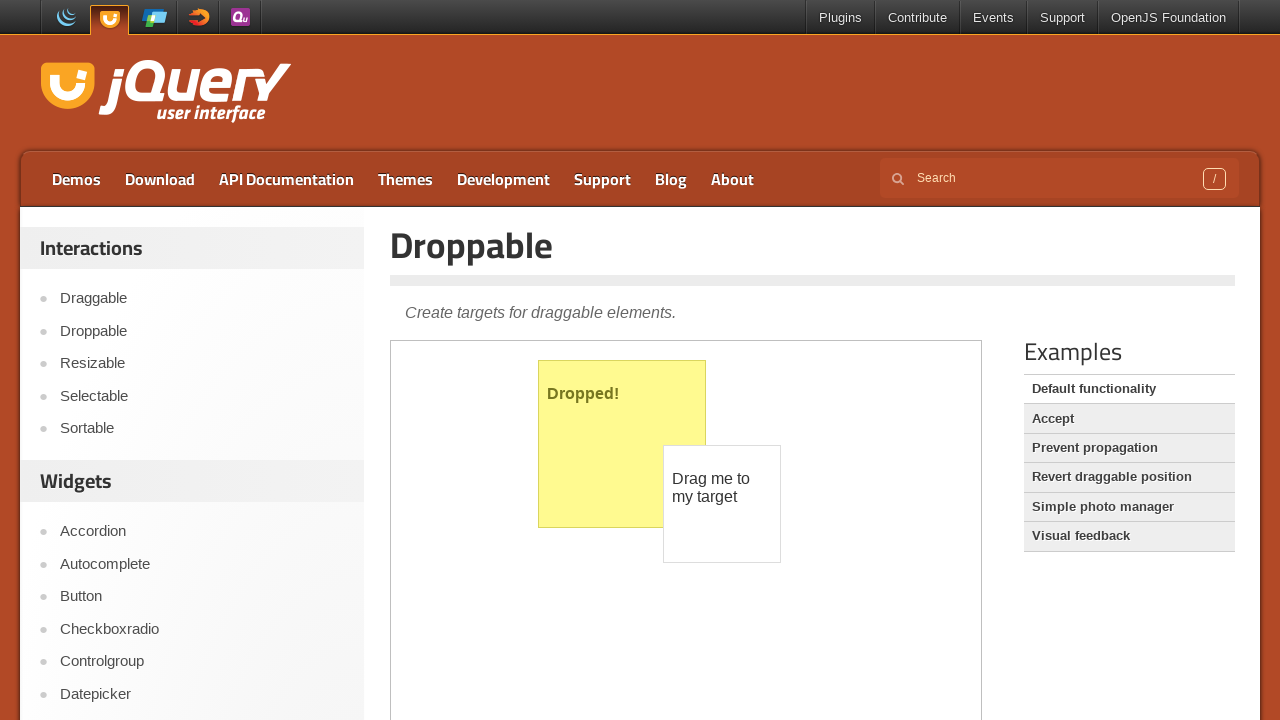

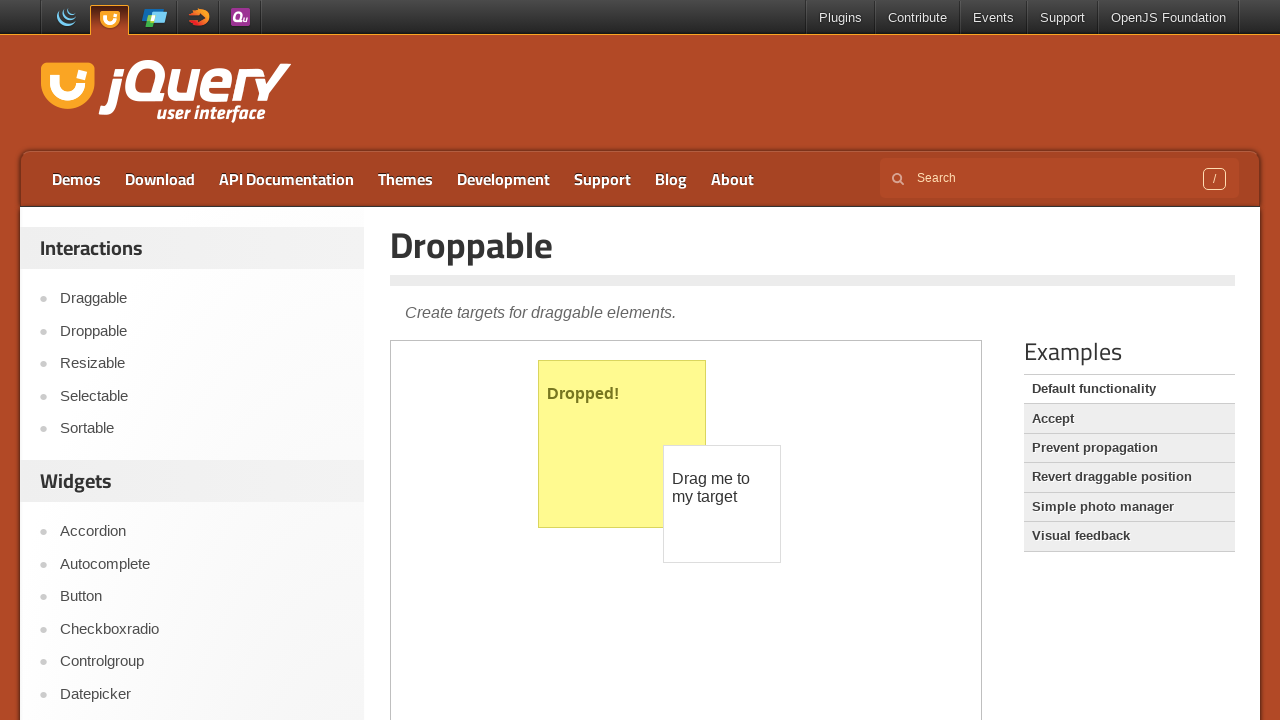